Tests page scrolling functionality by scrolling to the bottom of the page and then back to the top

Starting URL: https://testautomationpractice.blogspot.com/

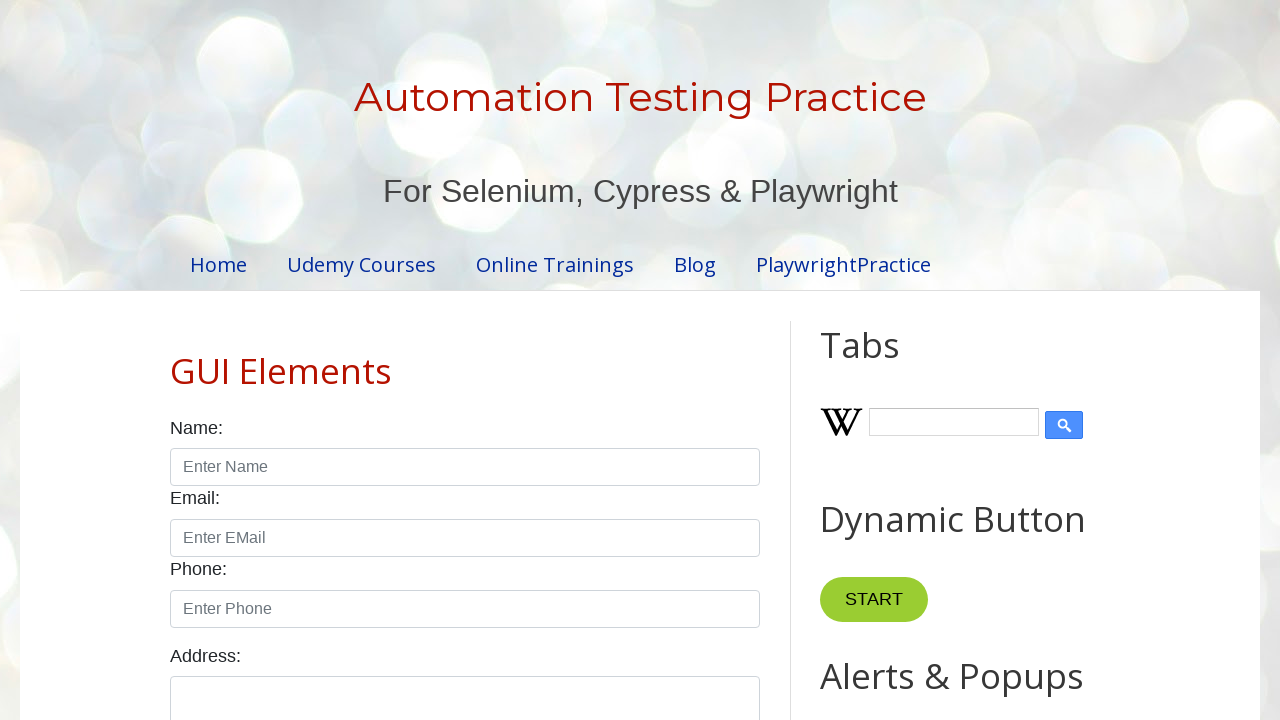

Scrolled to the bottom of the page
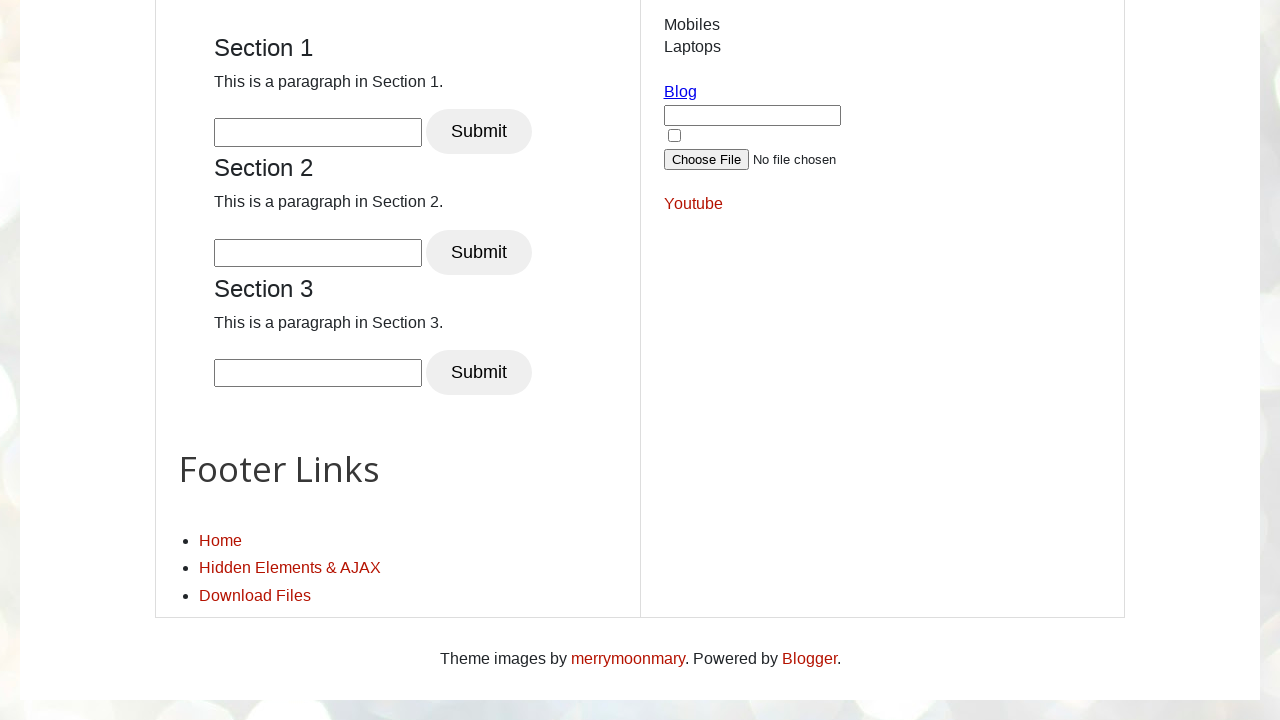

Waited for scroll animation to complete
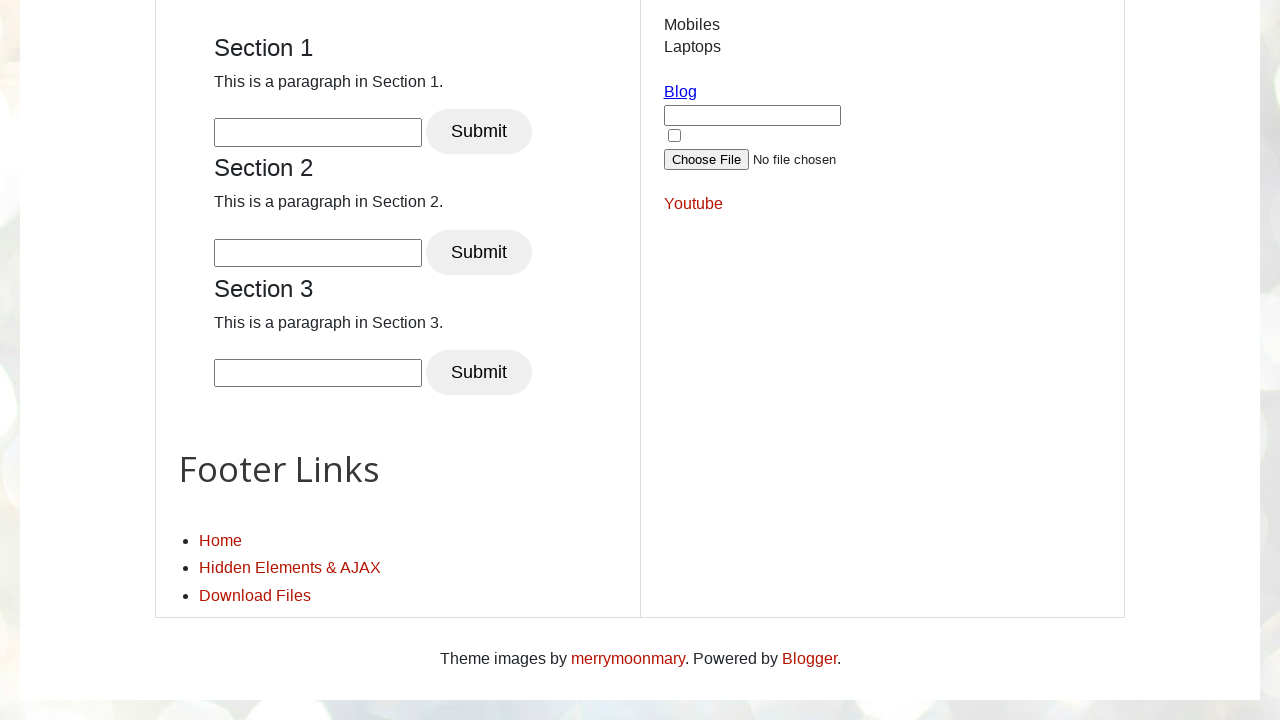

Scrolled back to the top of the page
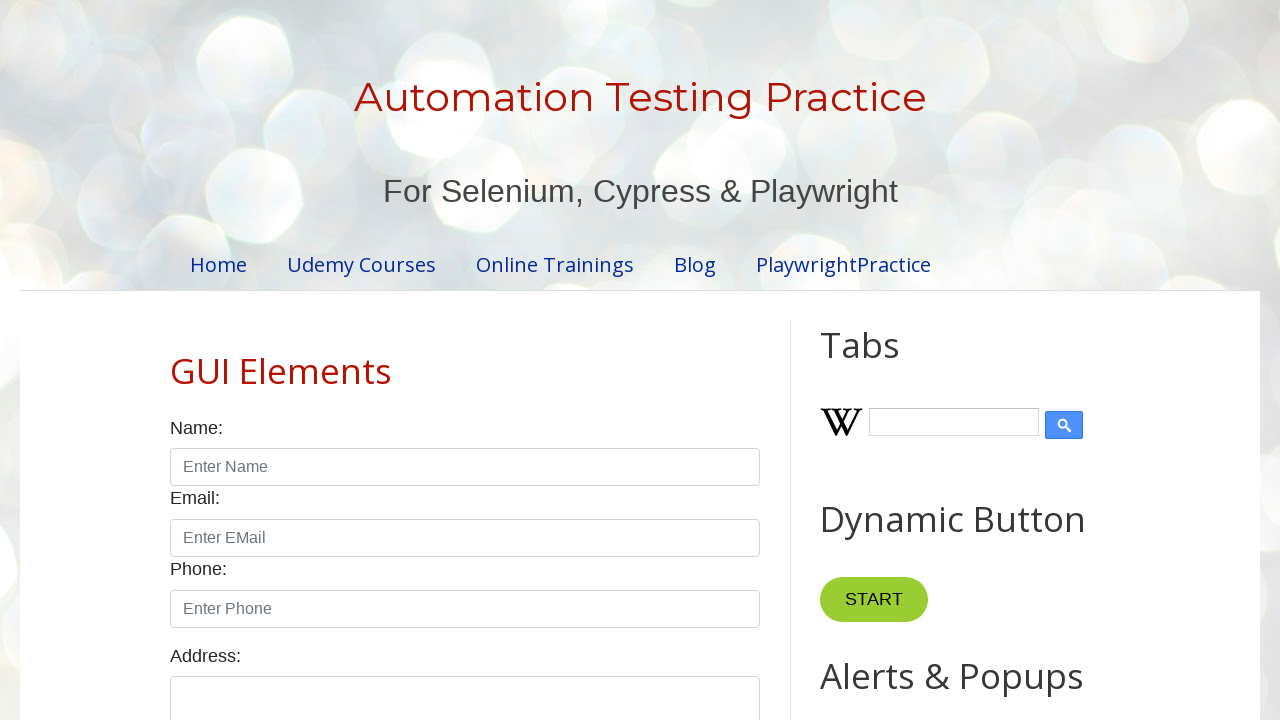

Waited for scroll animation to complete
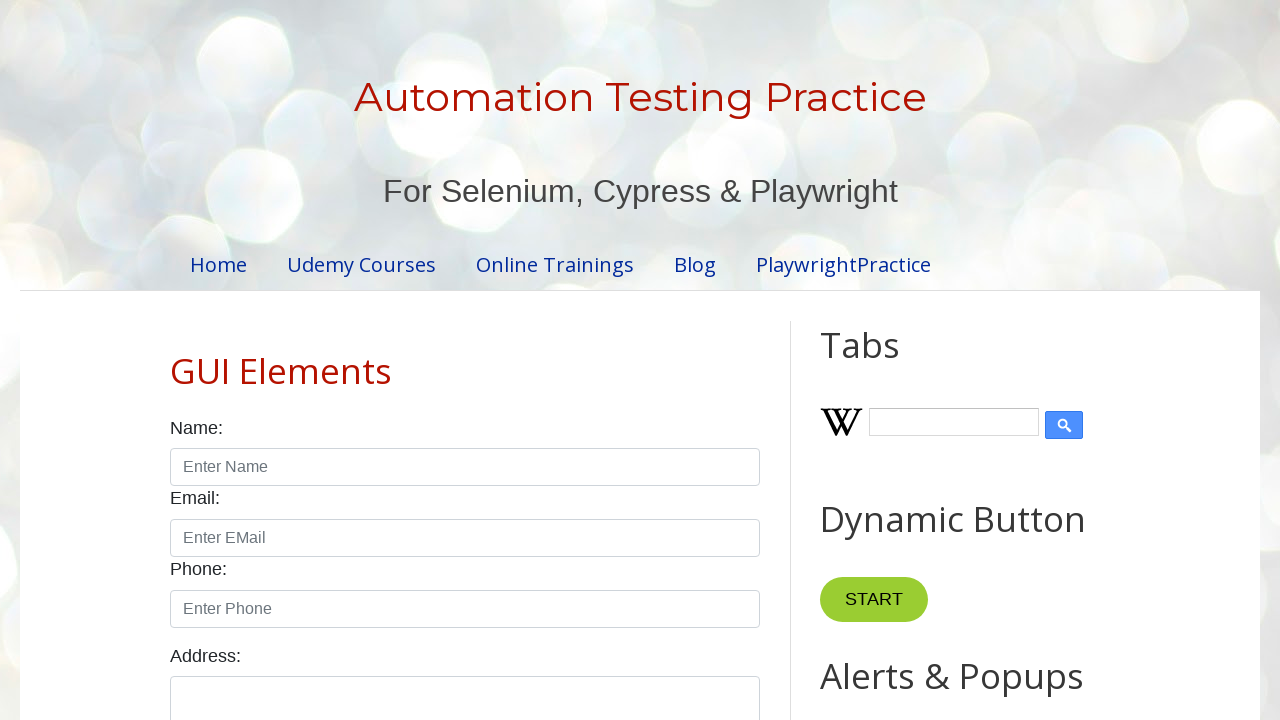

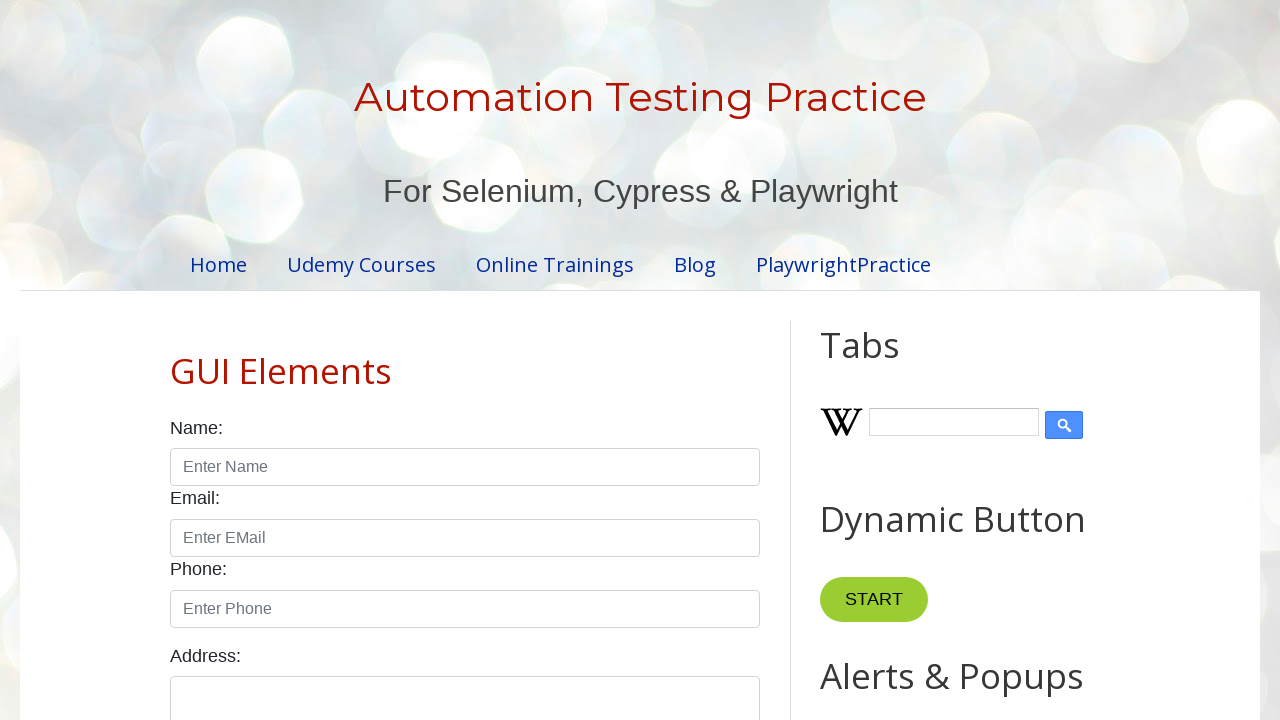